Tests form validation by submitting "000" in numero field and "+" in directivo field, verifying that numero error is displayed

Starting URL: https://elenarivero.github.io/Ejercicio2/index.html

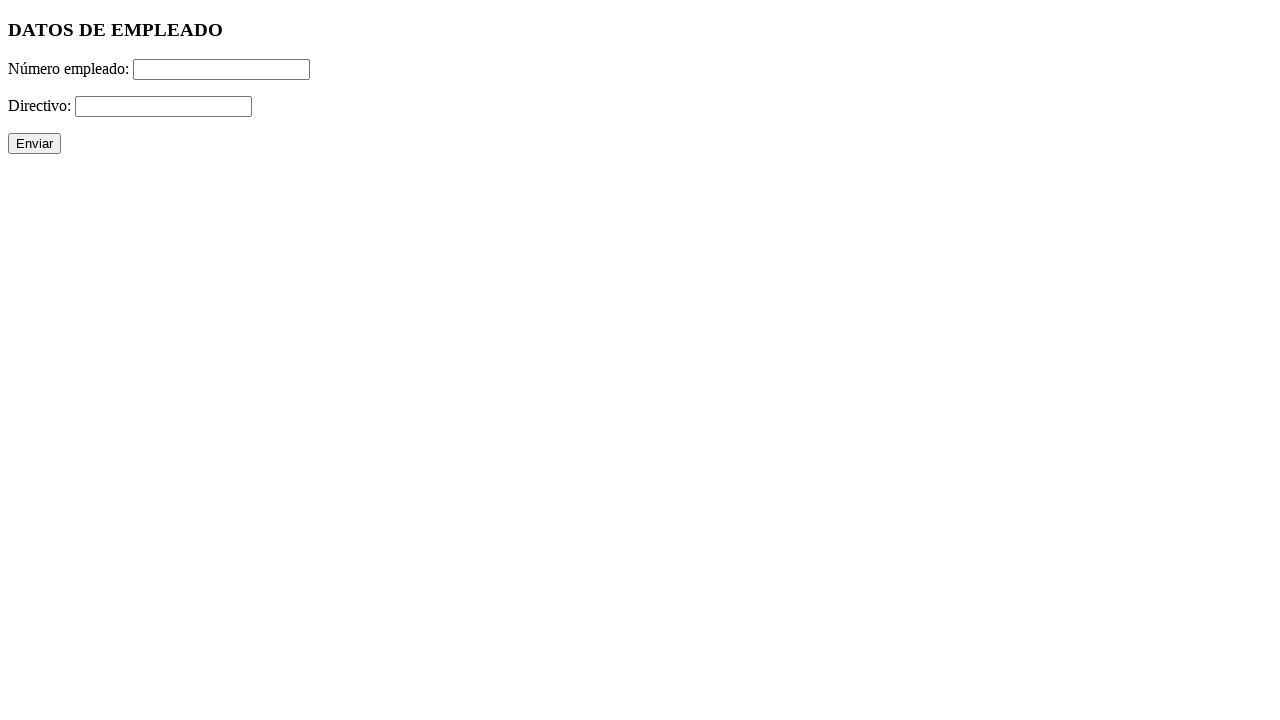

Filled numero field with '000' on #numero
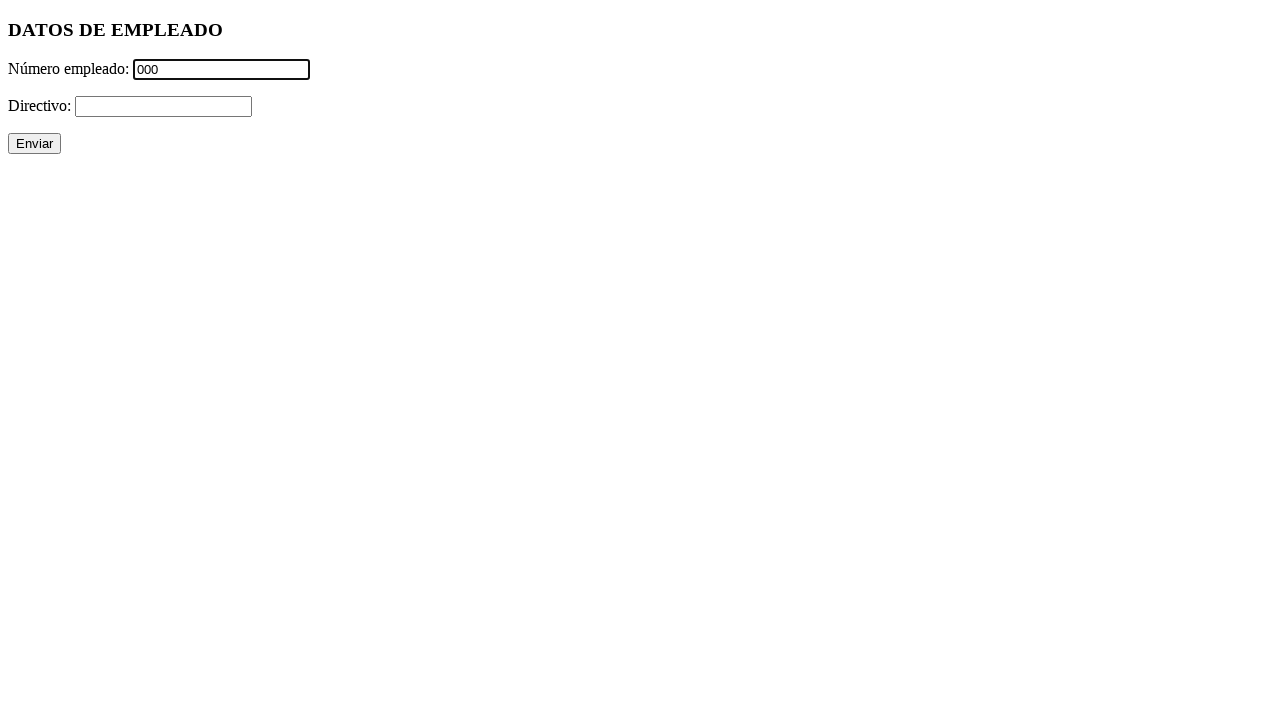

Filled directivo field with '+' on #directivo
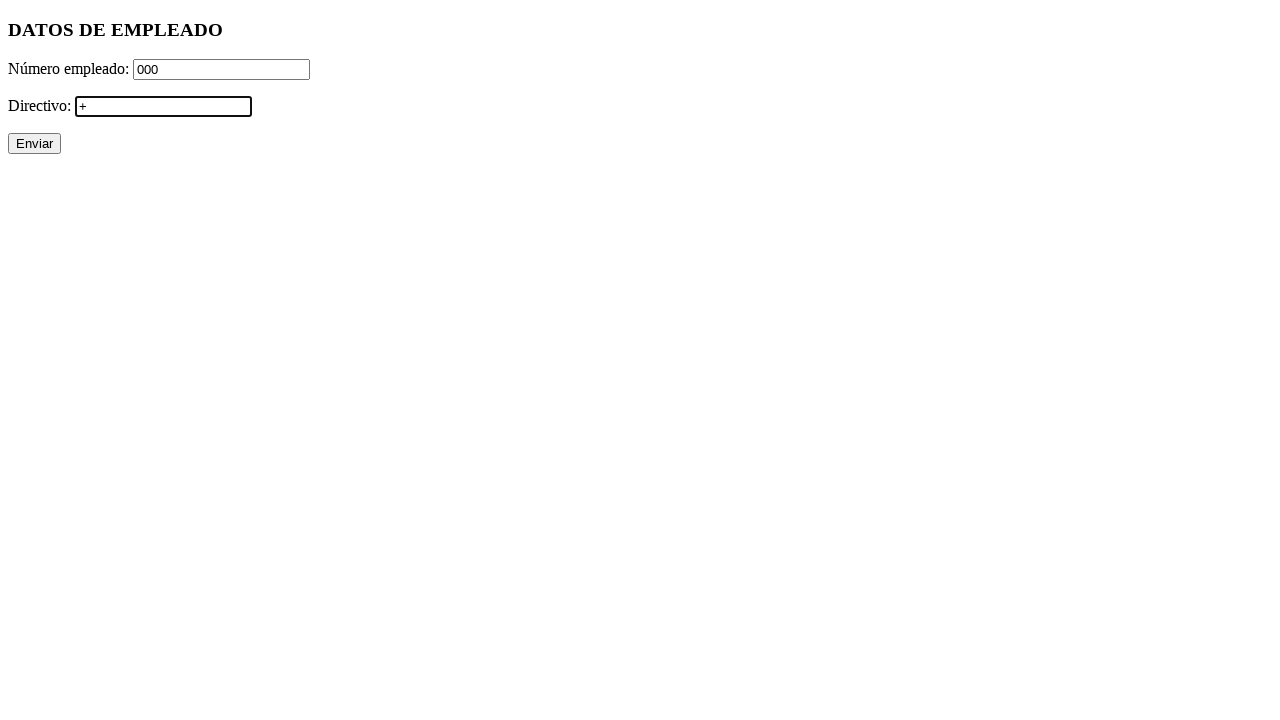

Clicked submit button to validate form at (34, 144) on xpath=//p/input[@type='submit']
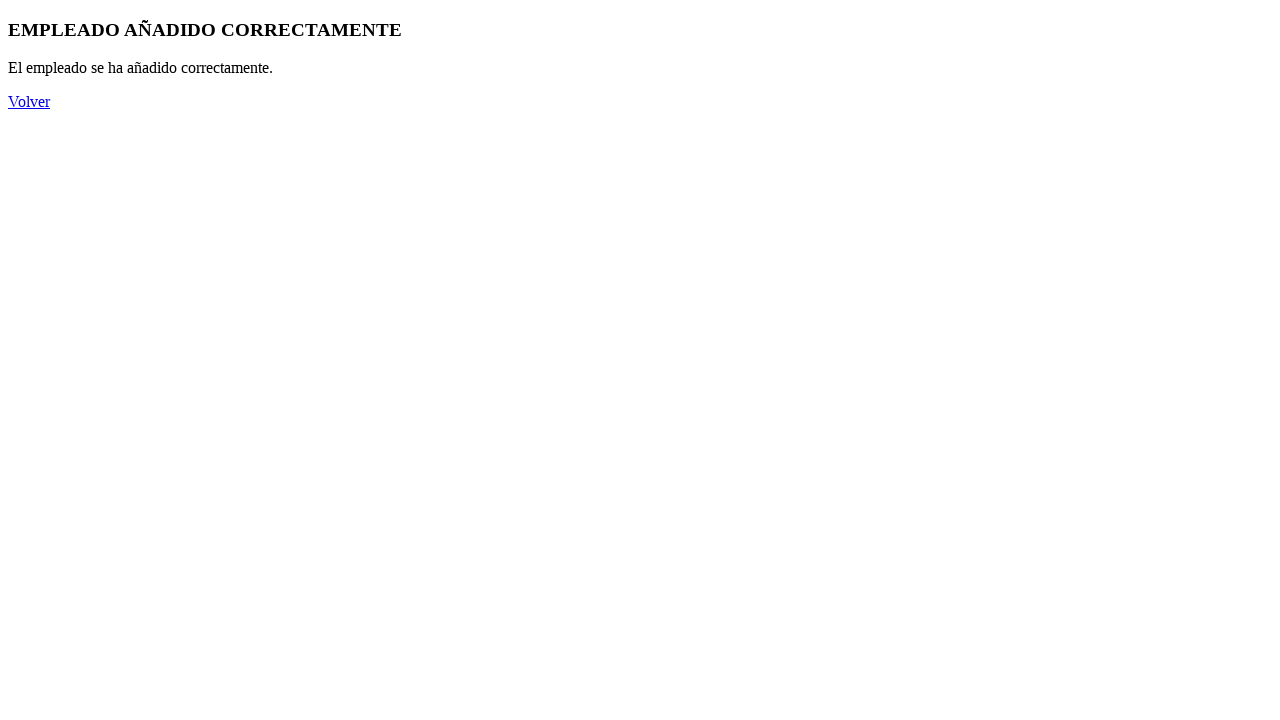

Waited 500ms for error messages to be processed
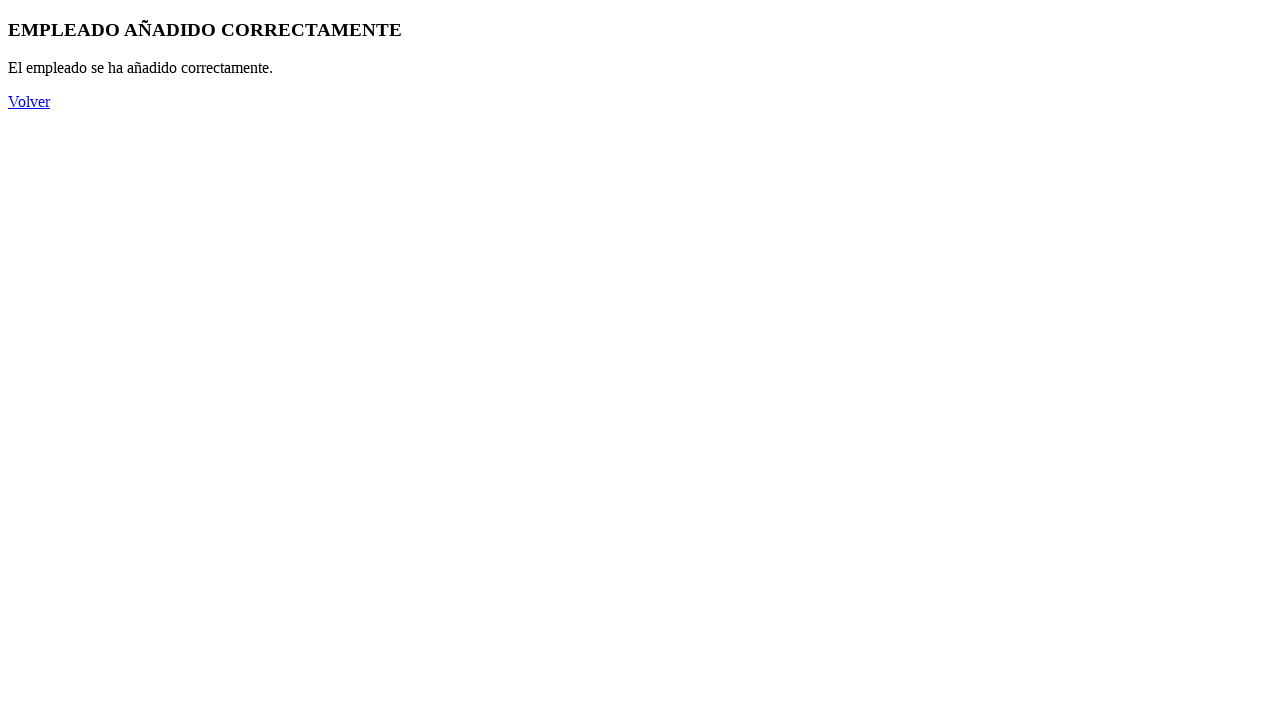

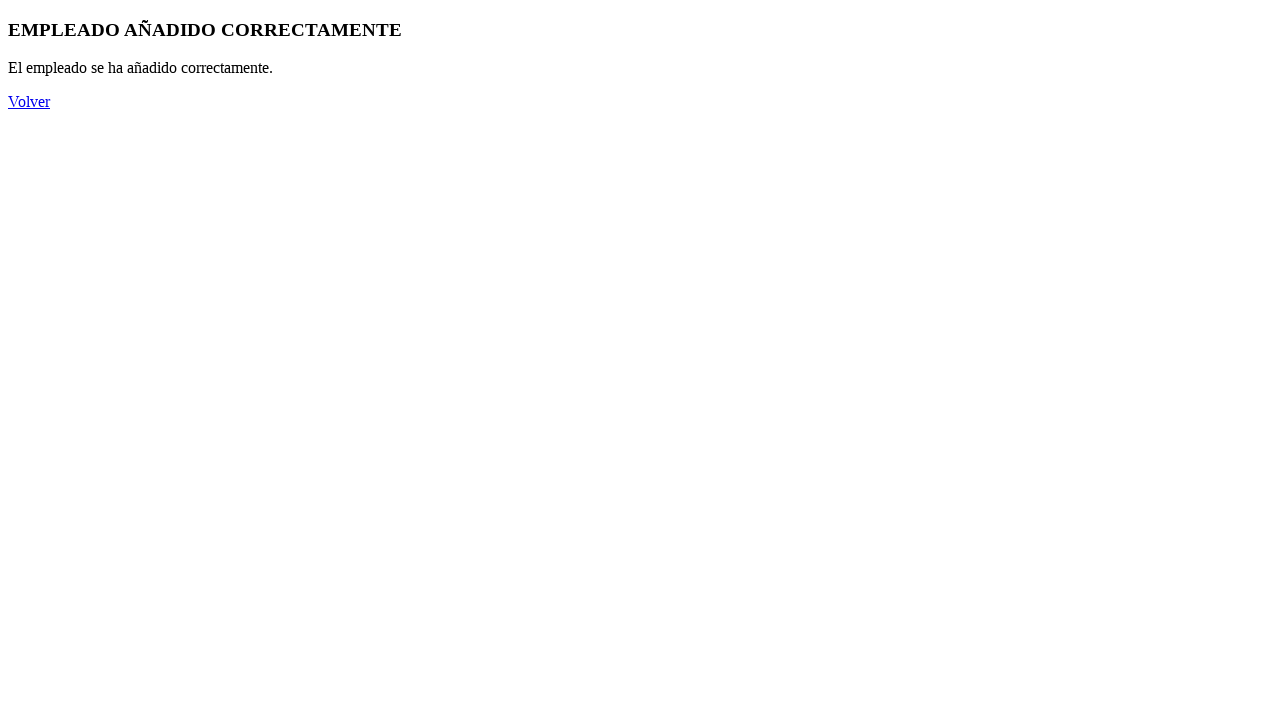